Tests product search functionality by typing product name and selecting from autocomplete suggestions

Starting URL: https://lkmdemoaut.accenture.com/TestMeApp/fetchcat.htm

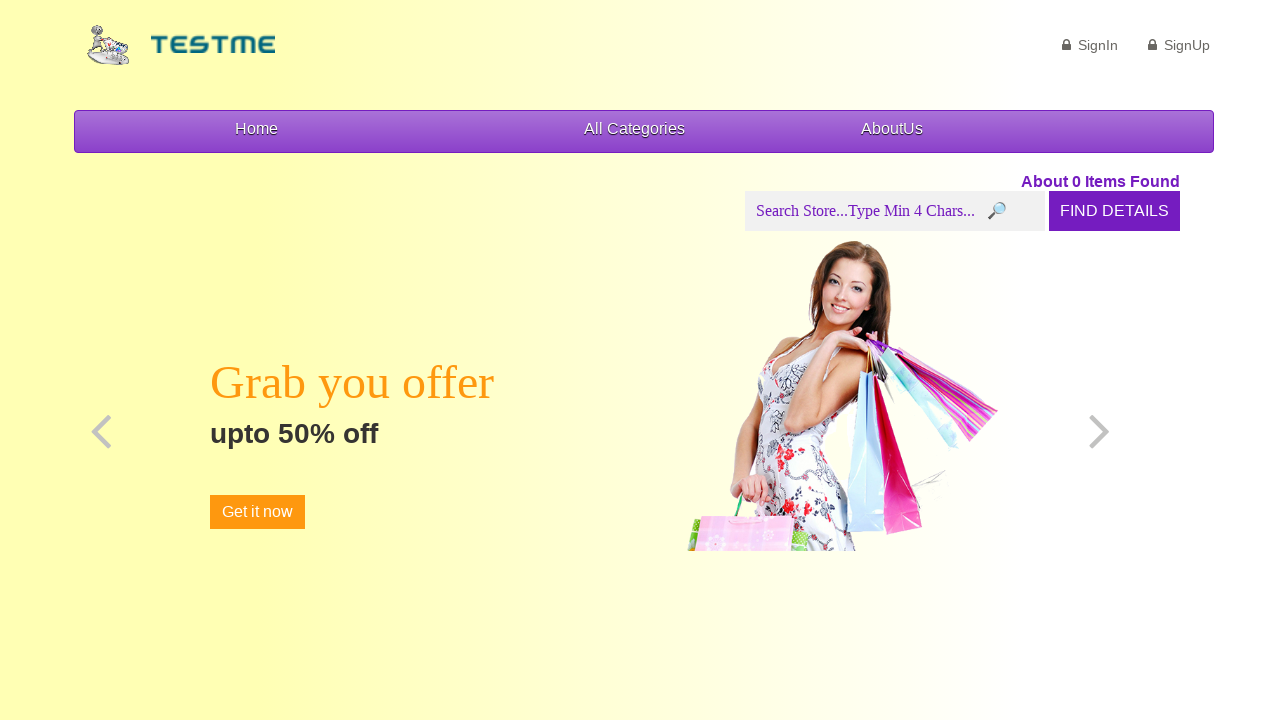

Clicked on search input field at (895, 211) on #myInput
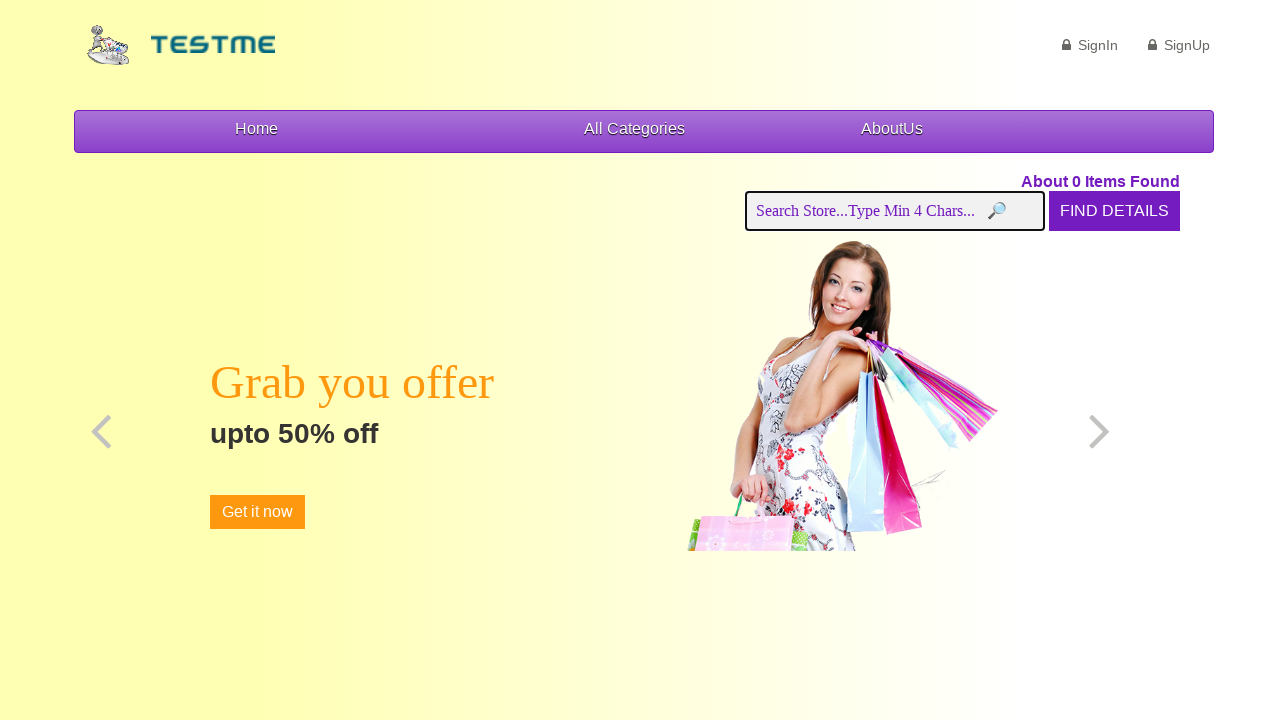

Typed 'HEAD' in search field with autocomplete suggestions appearing on #myInput
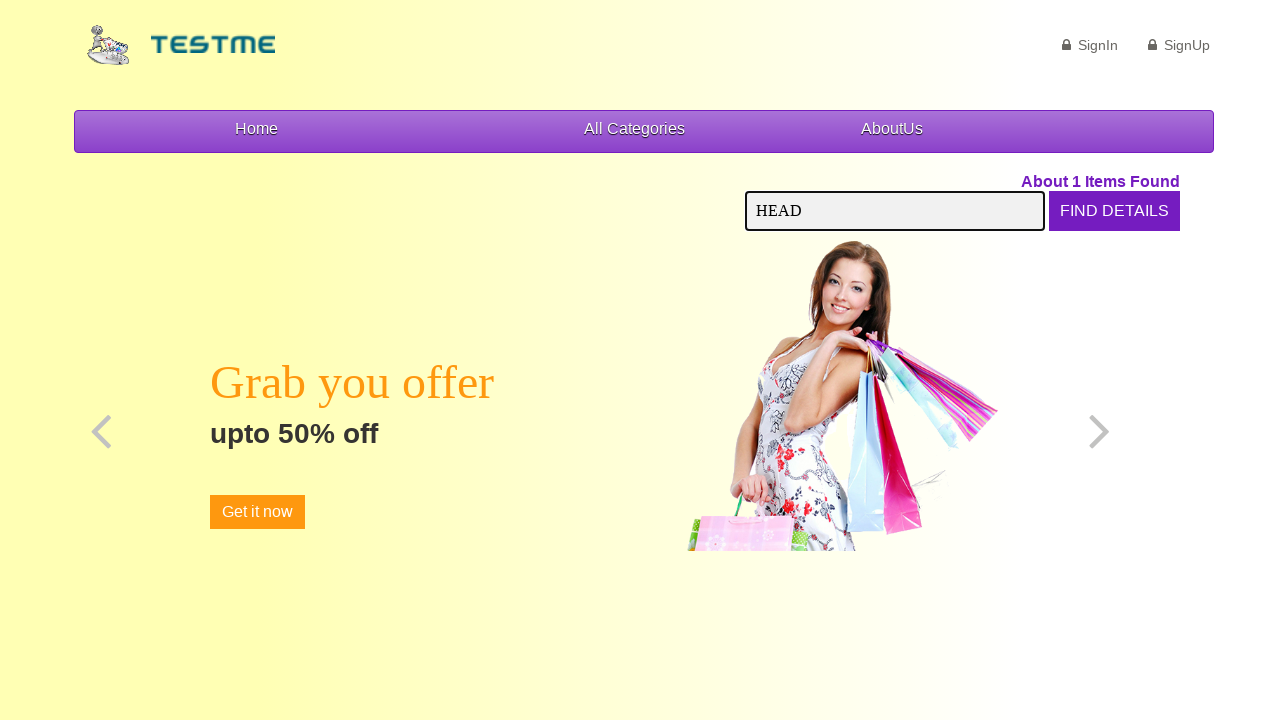

Pressed ArrowDown to navigate to first autocomplete suggestion
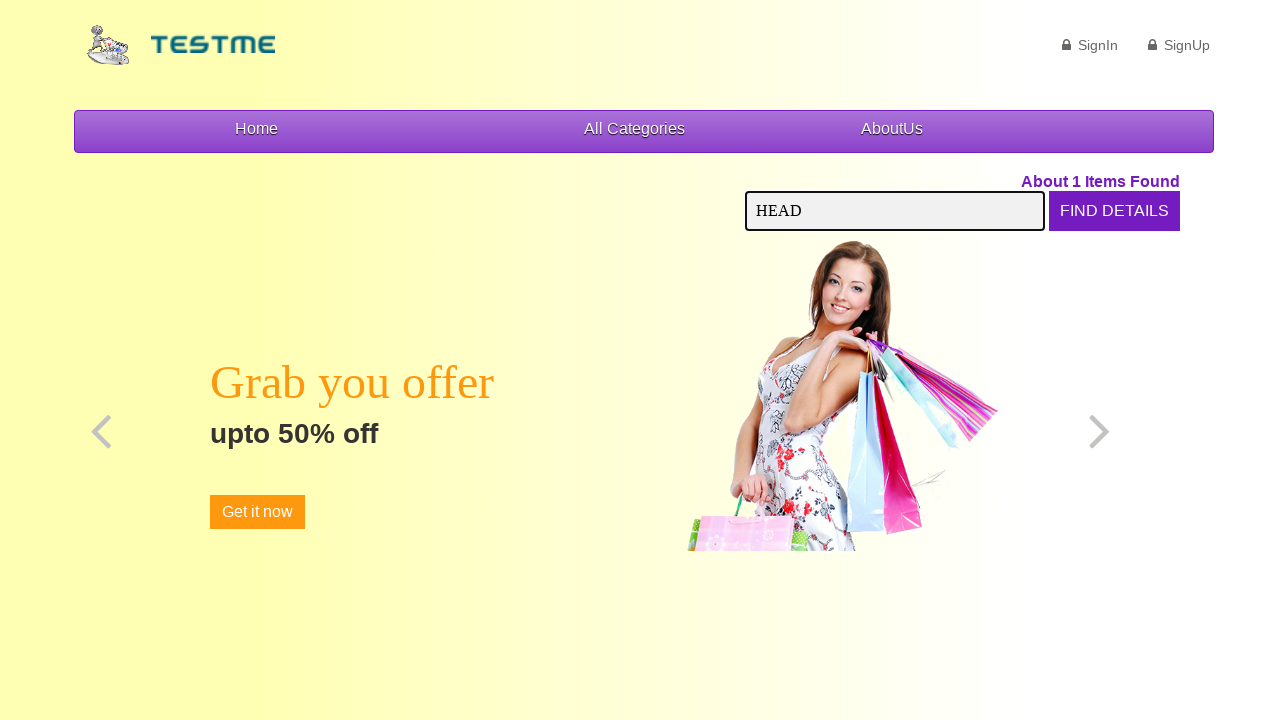

Pressed ArrowDown again to navigate to second autocomplete suggestion
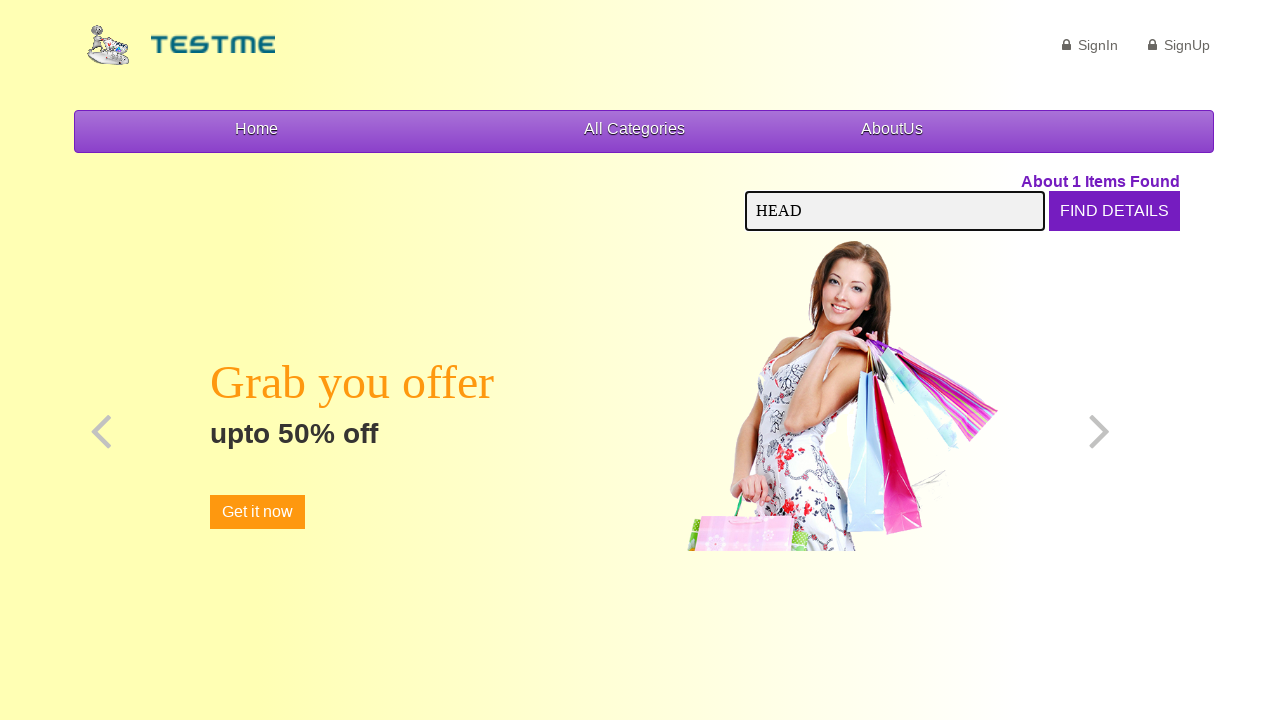

Pressed Enter to select the highlighted autocomplete suggestion
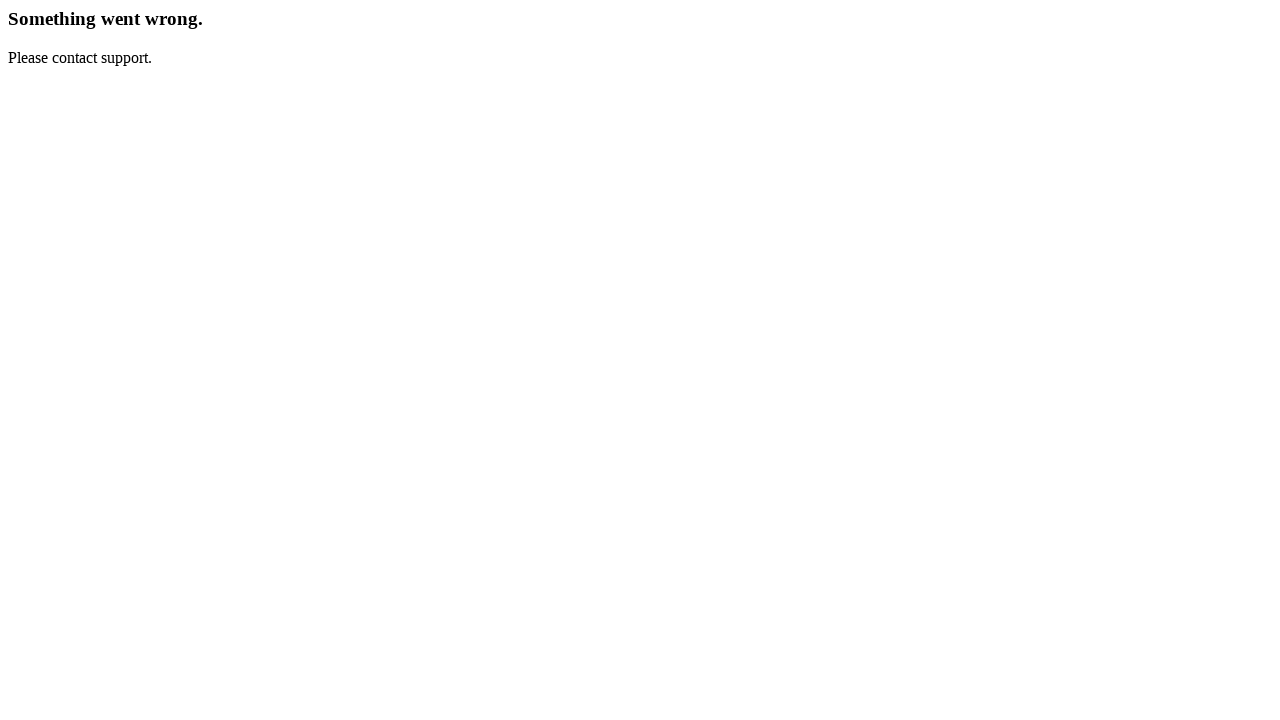

Waited for product details page to fully load
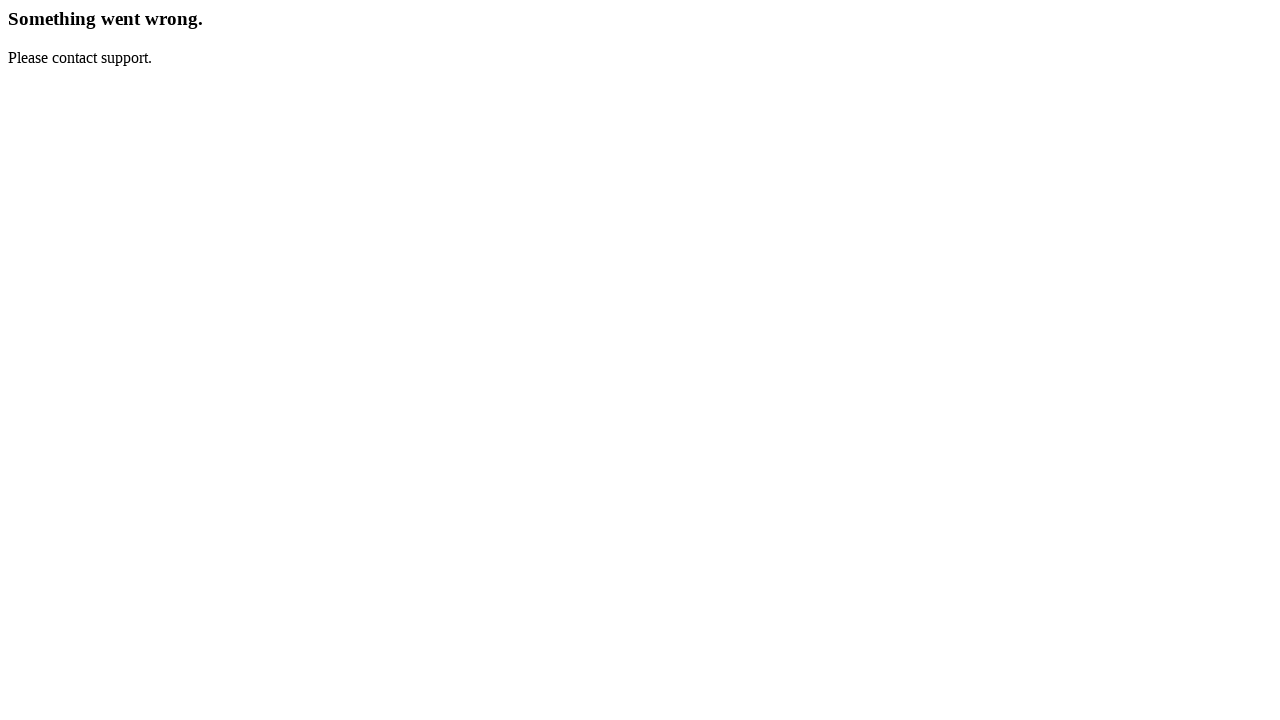

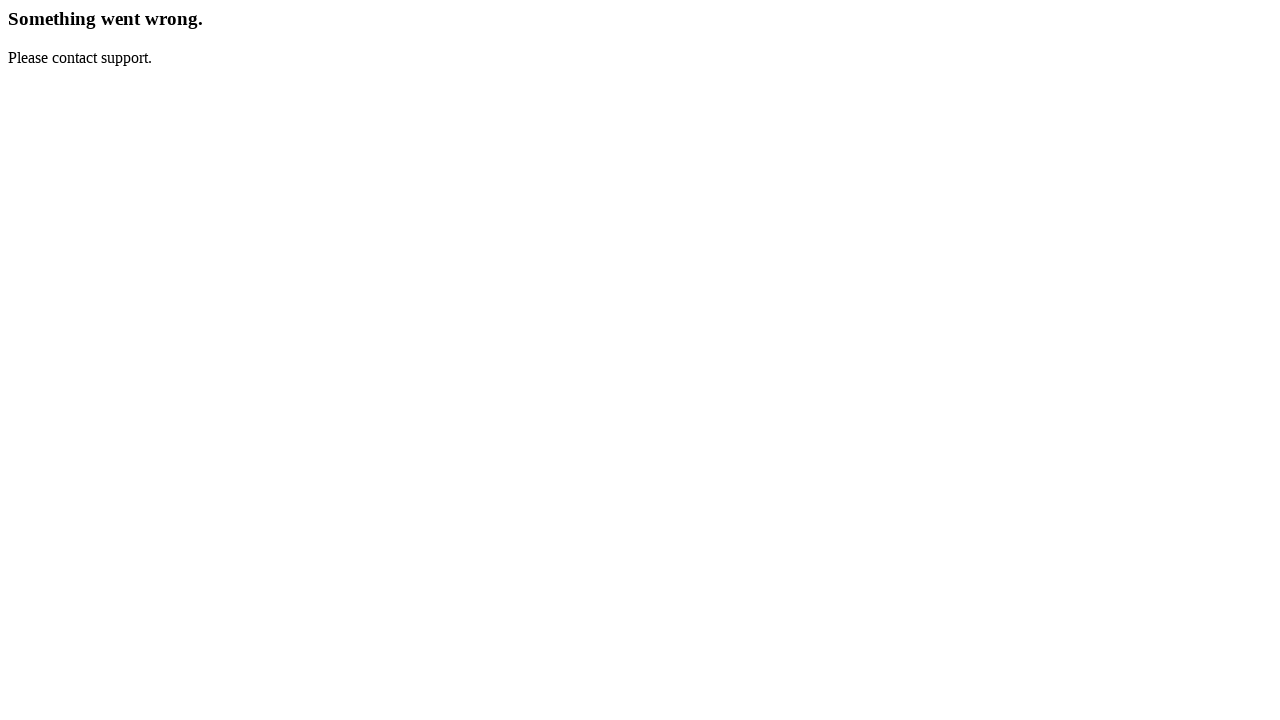